Tests waiting for JavaScript rendering queue to complete using ExpectedConditions, then verifies the message count element displays the expected text.

Starting URL: https://eviltester.github.io/synchole/messages.html

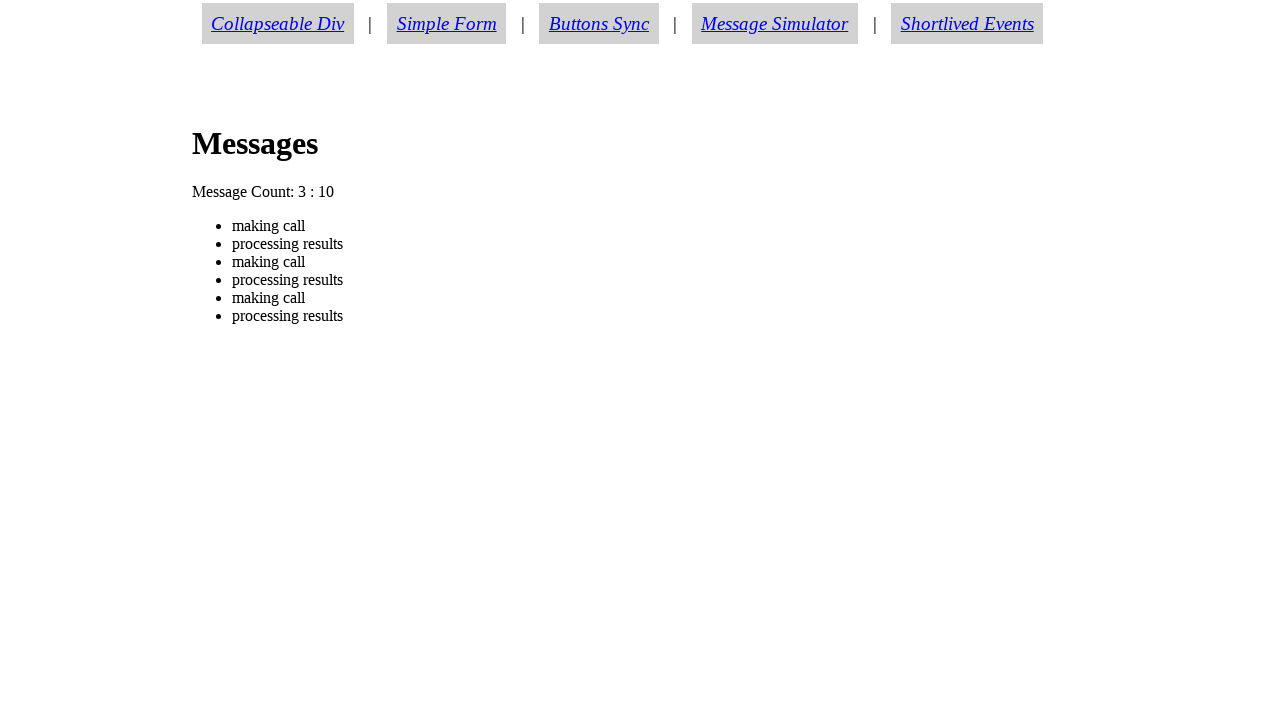

Navigated to messages.html page
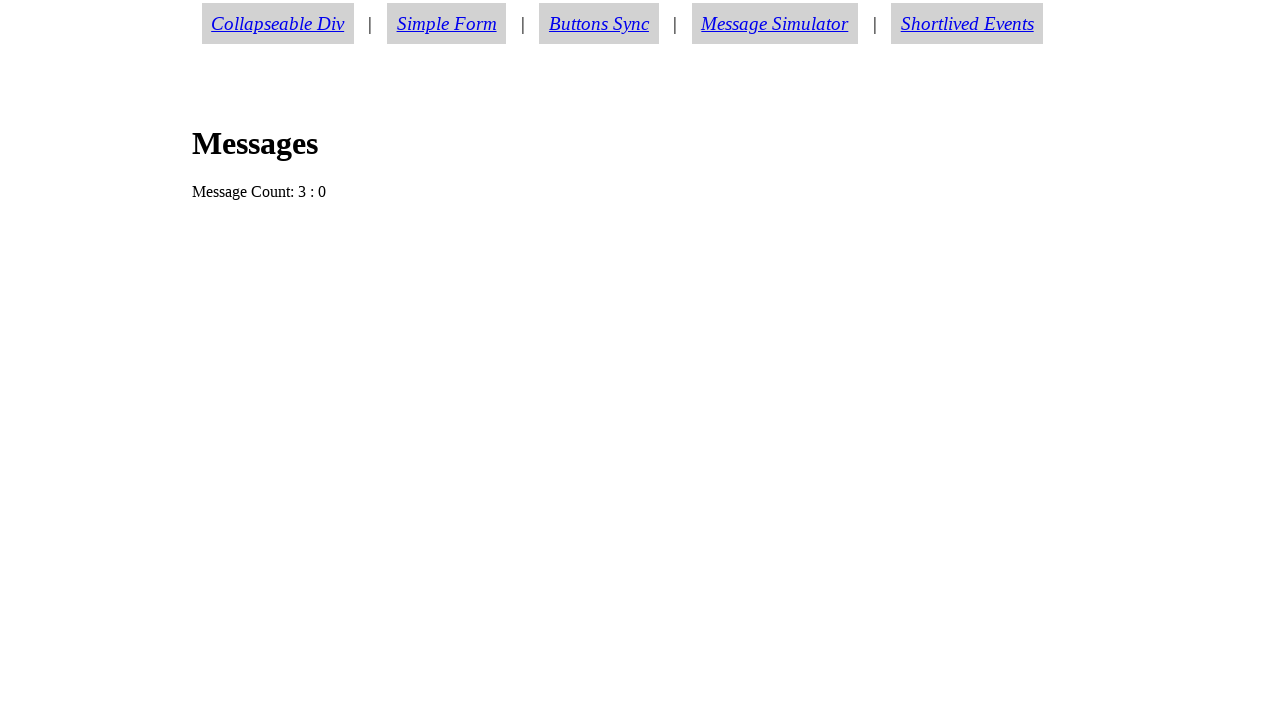

JavaScript rendering queue completed (totalMessagesReceived > 0 and renderingQueueCount == 0)
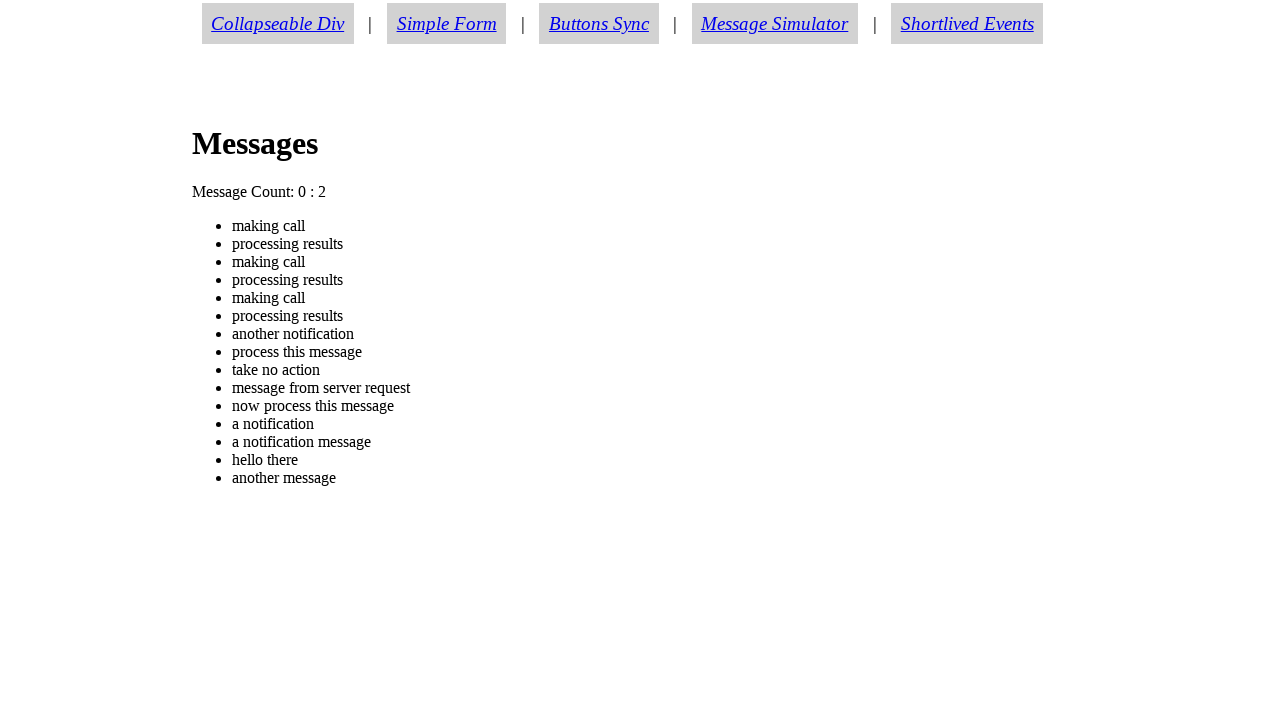

Message count element with expected text 'Message Count: 0 : 0' is visible
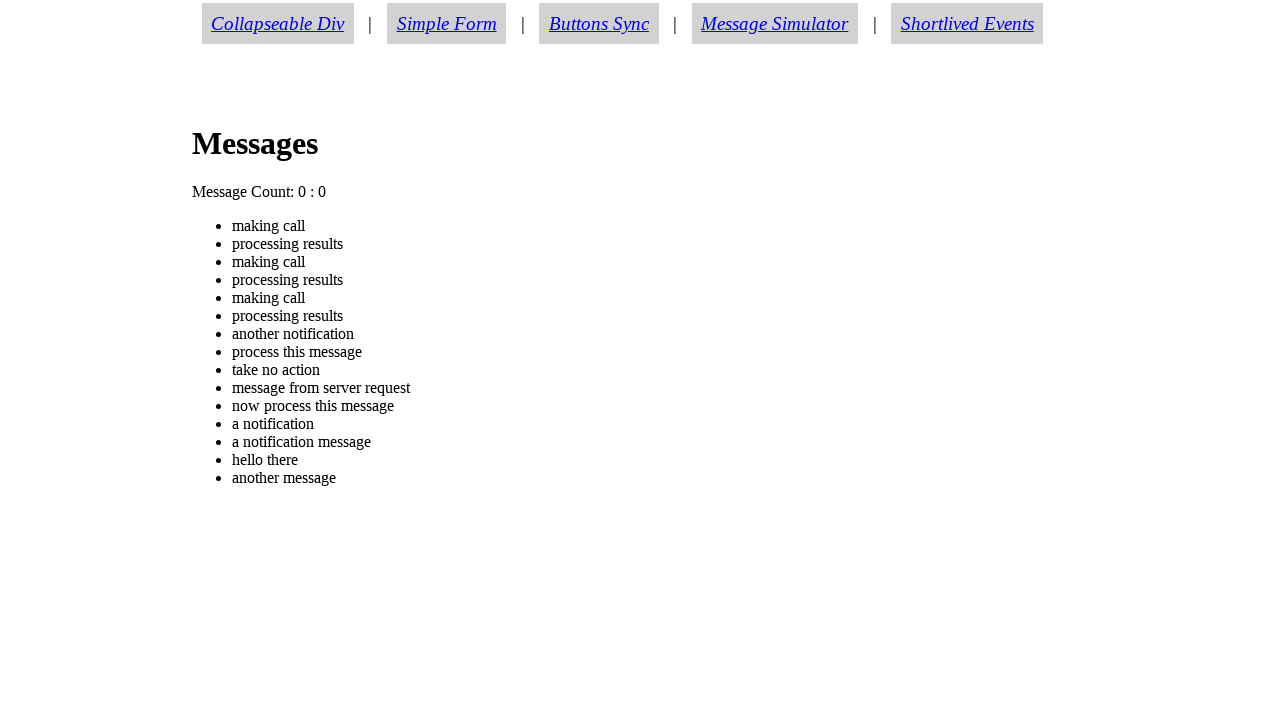

Located message count element
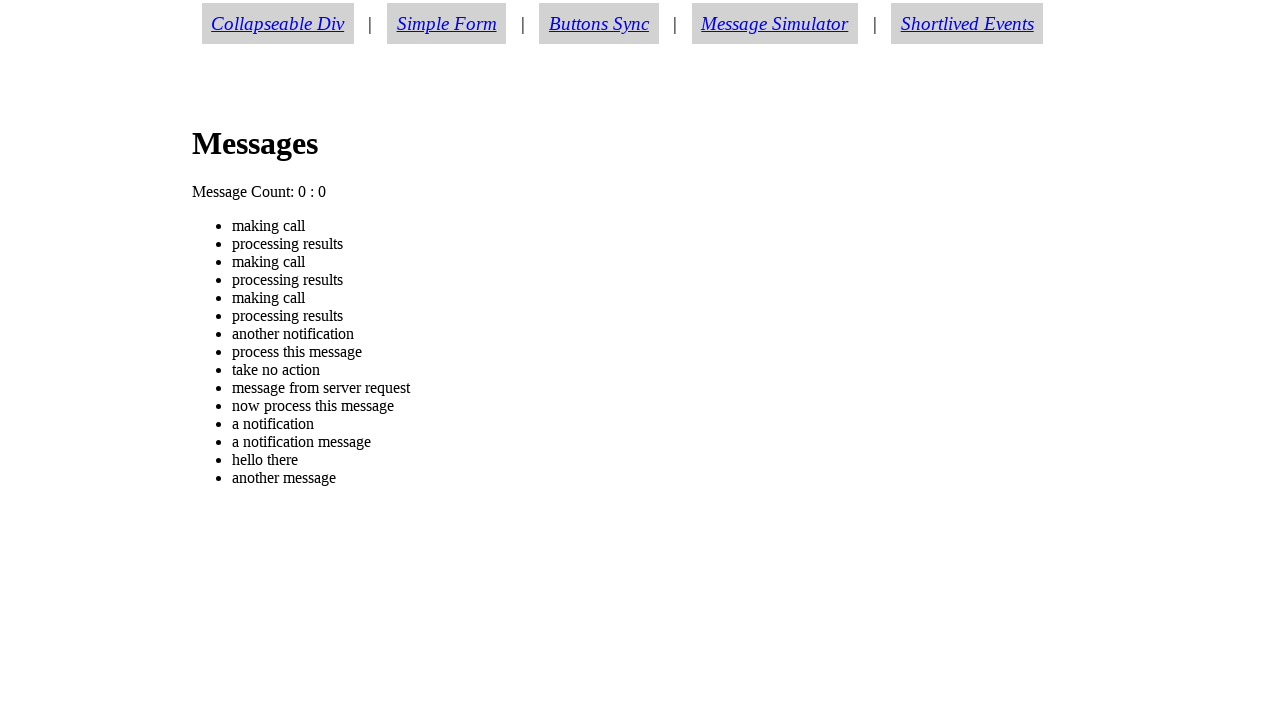

Verified message count text equals 'Message Count: 0 : 0'
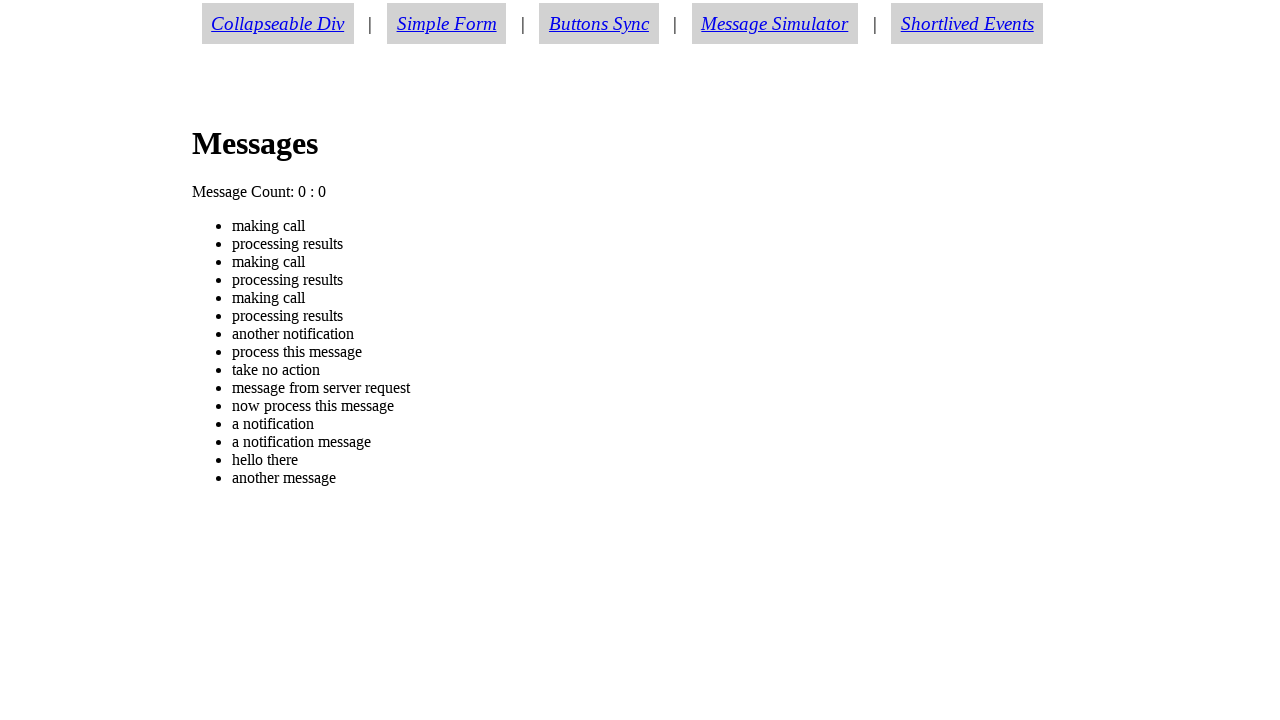

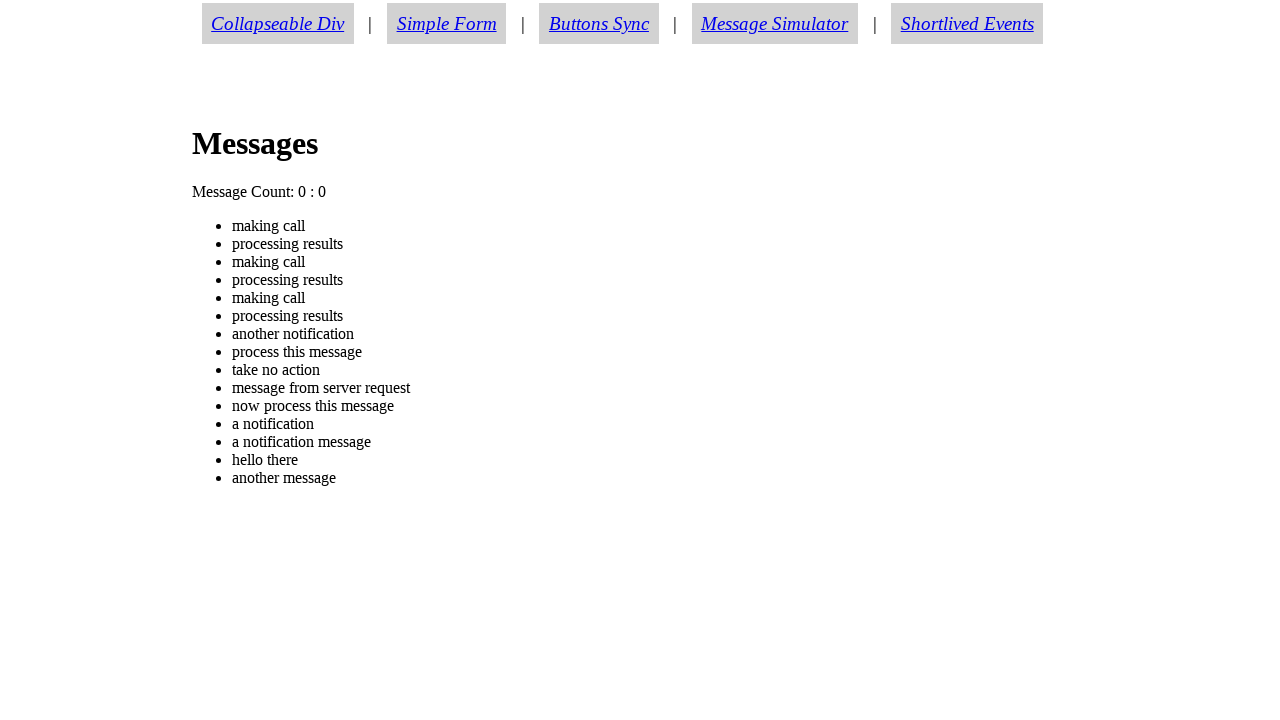